Tests form submission and field validation by filling out a form with data (leaving zip-code empty), submitting it, and verifying that empty field shows error color while filled fields show success color

Starting URL: https://bonigarcia.dev/selenium-webdriver-java/data-types.html

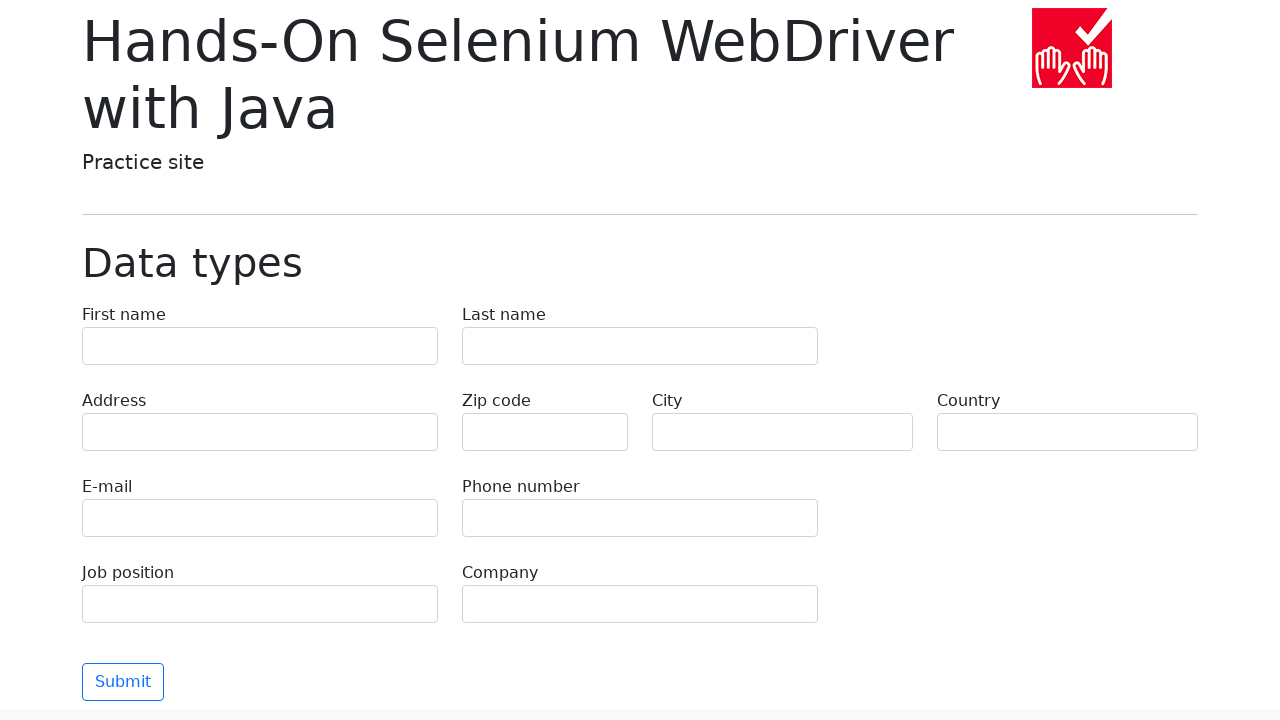

Filled first name field with 'Иван' on [name='first-name']
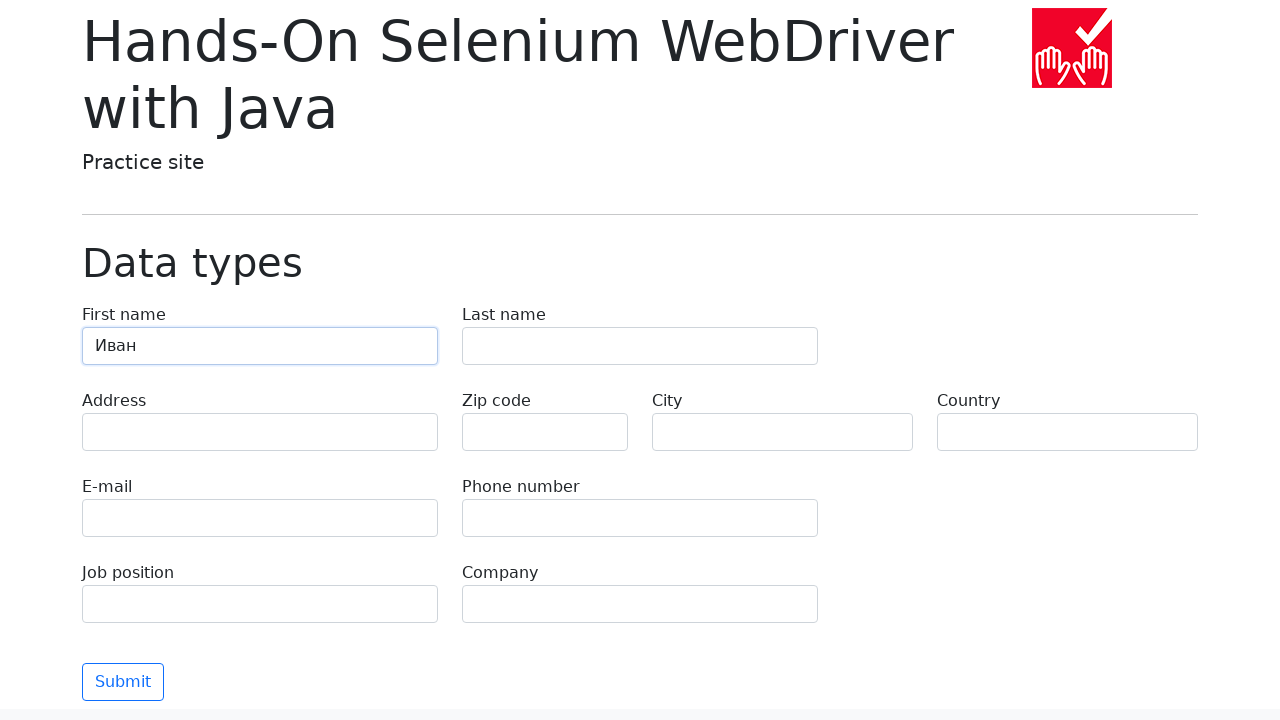

Filled last name field with 'Петров' on [name='last-name']
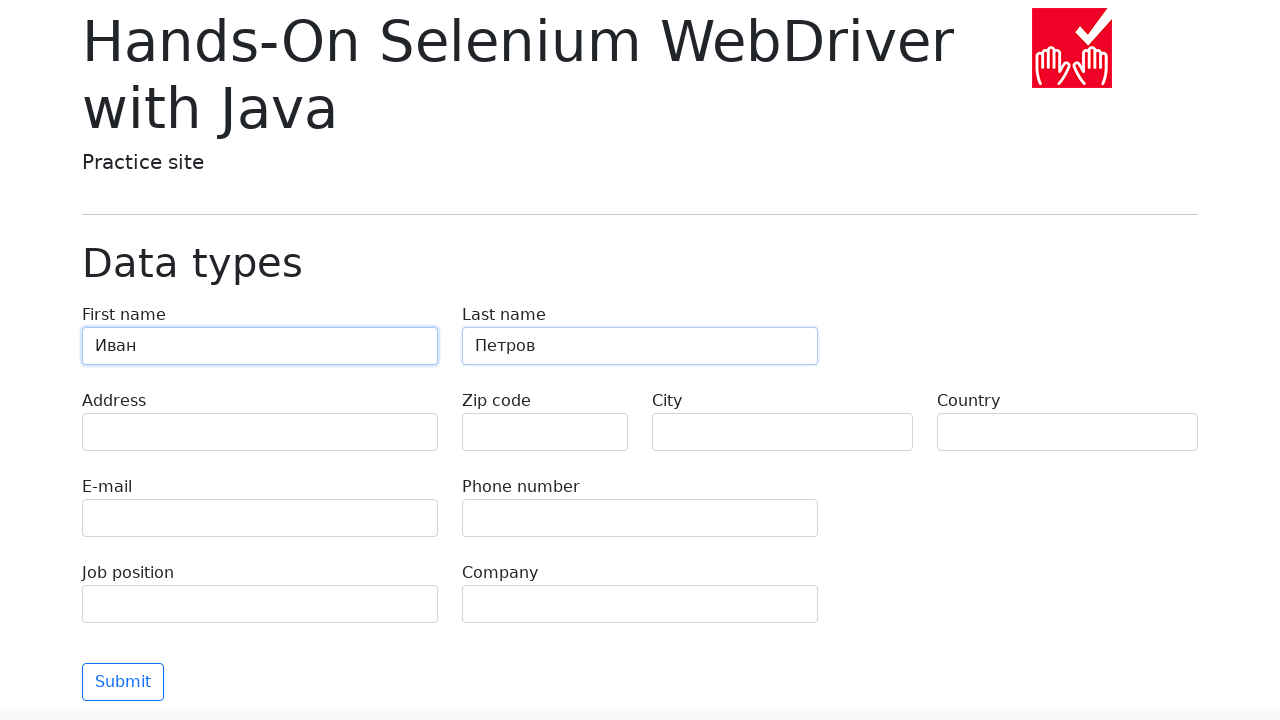

Filled address field with 'Ленина, 55-3' on [name='address']
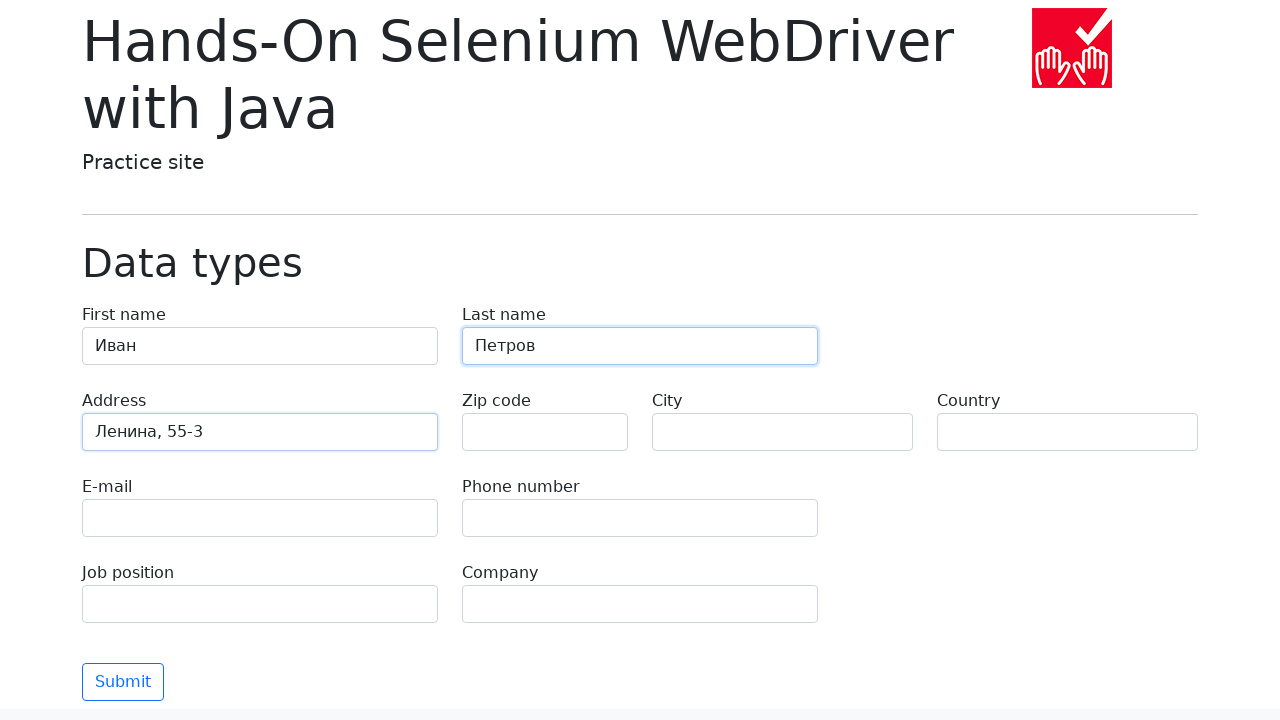

Filled email field with 'test@skypro.com' on [name='e-mail']
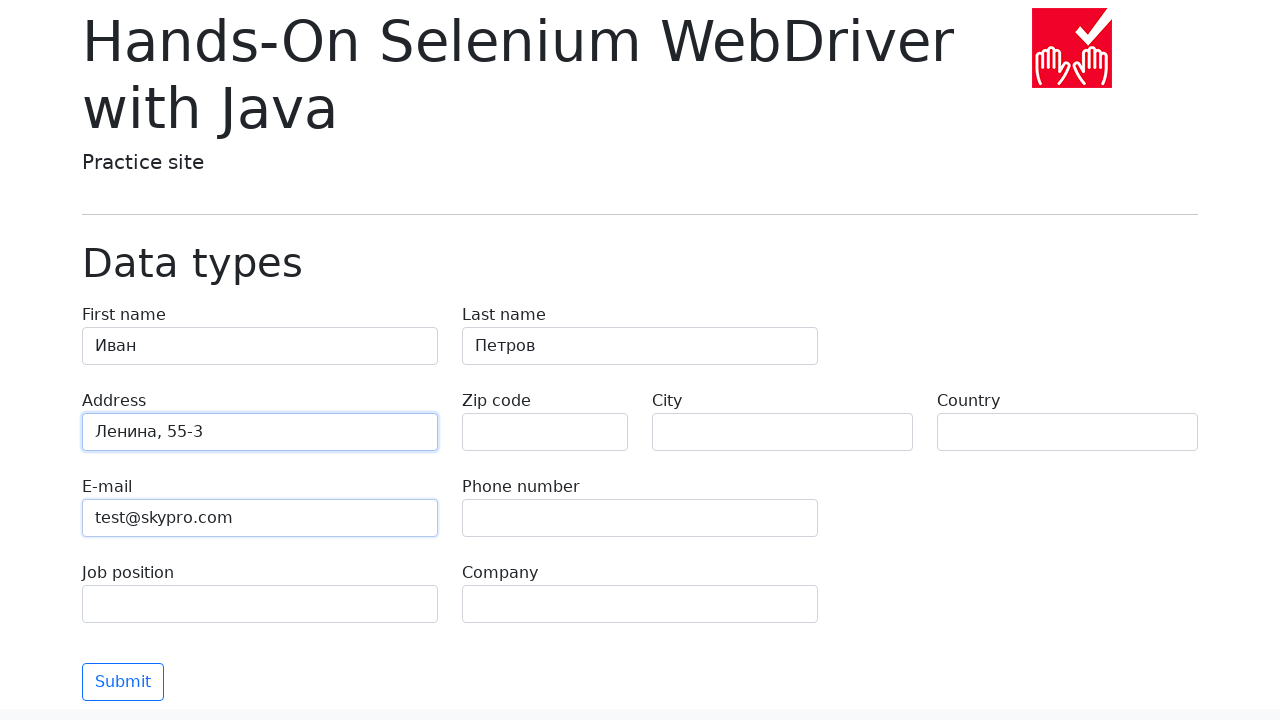

Filled phone field with '+7985899998787' on [name='phone']
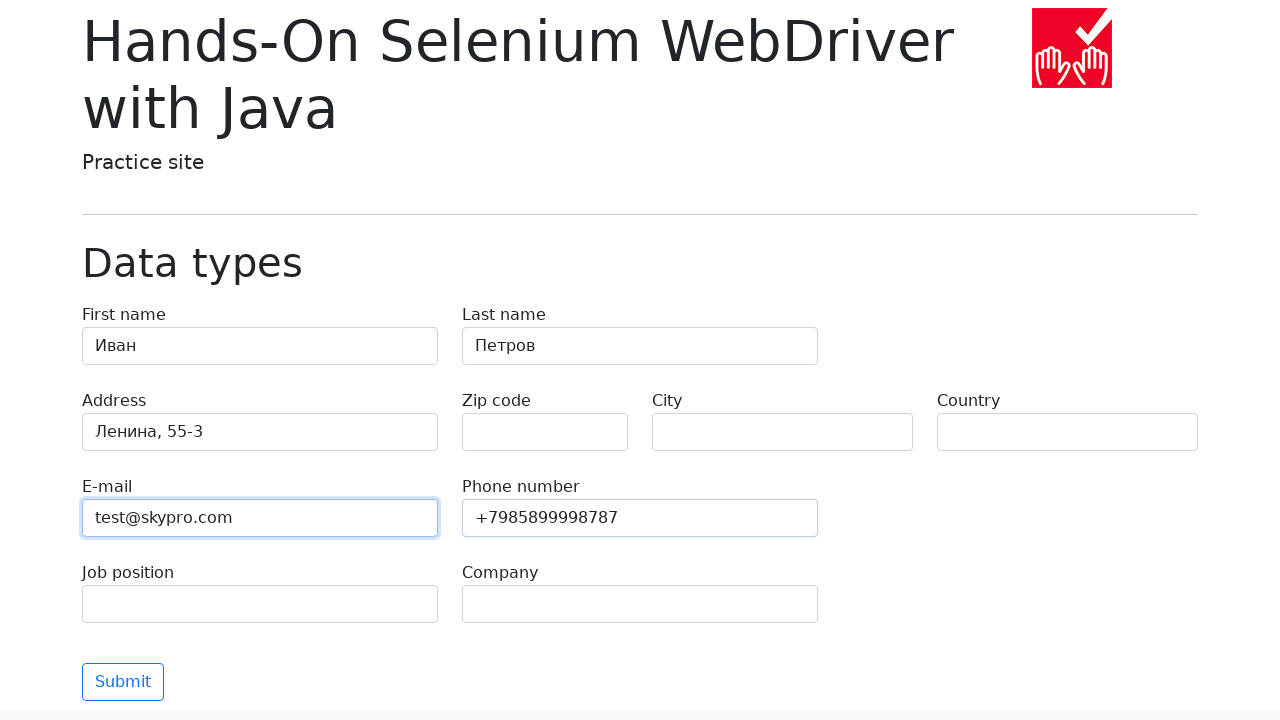

Left zip-code field empty intentionally on [name='zip-code']
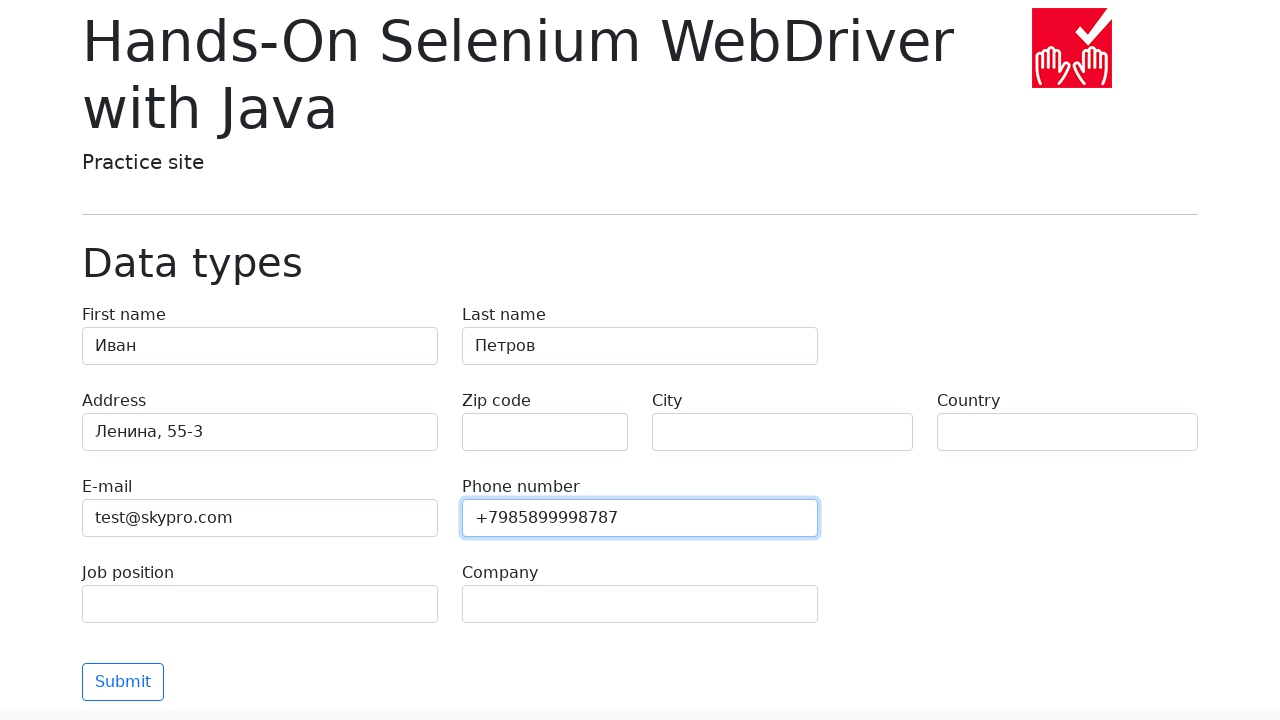

Filled city field with 'Москва' on [name='city']
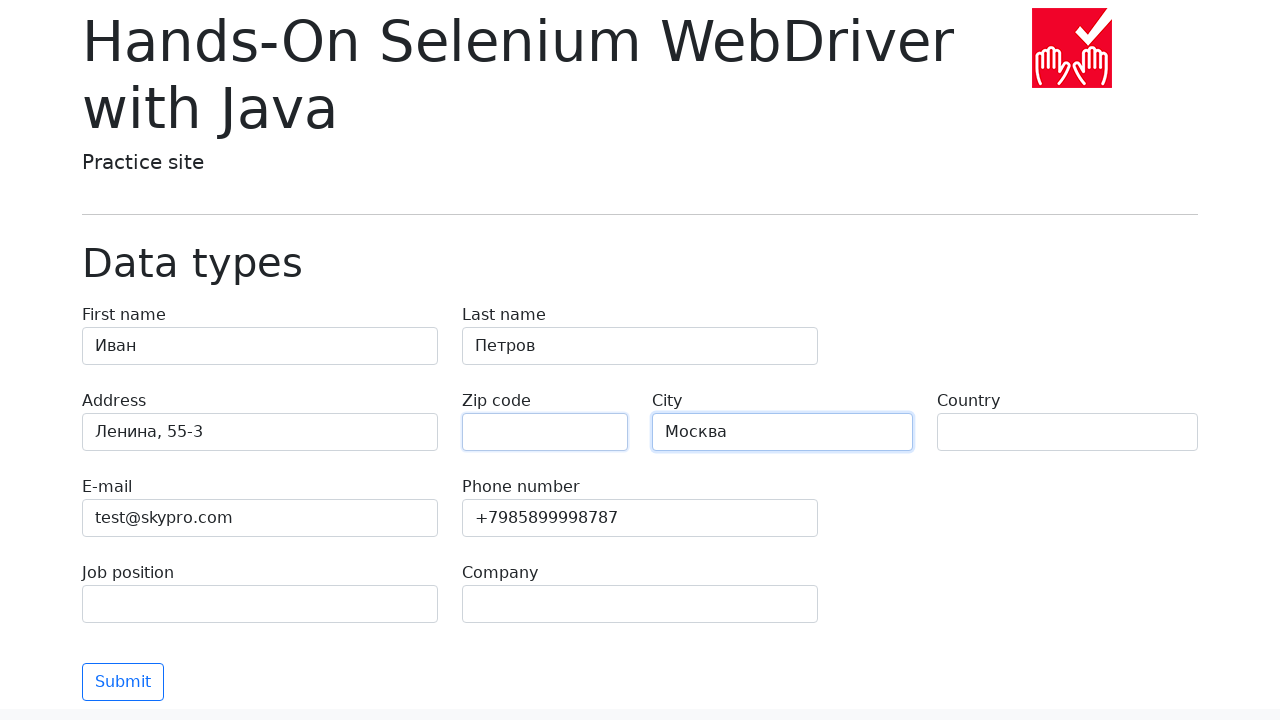

Filled country field with 'Россия' on [name='country']
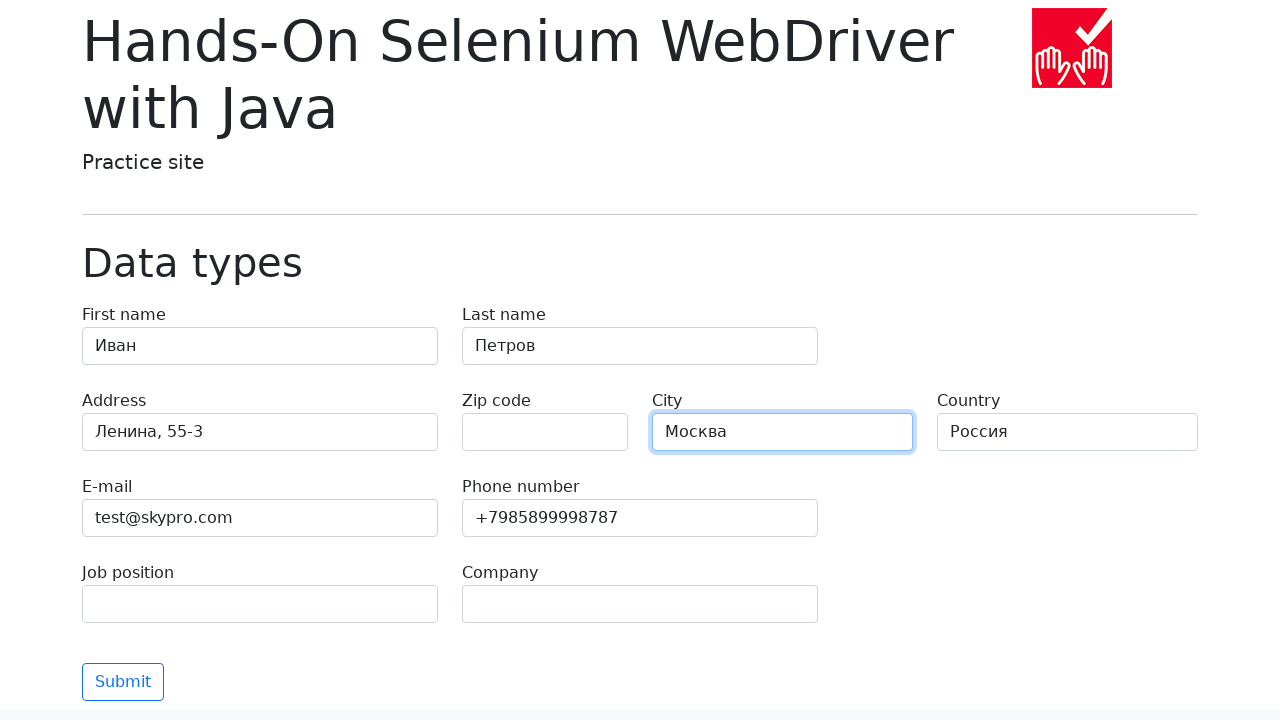

Filled job position field with 'QA' on [name='job-position']
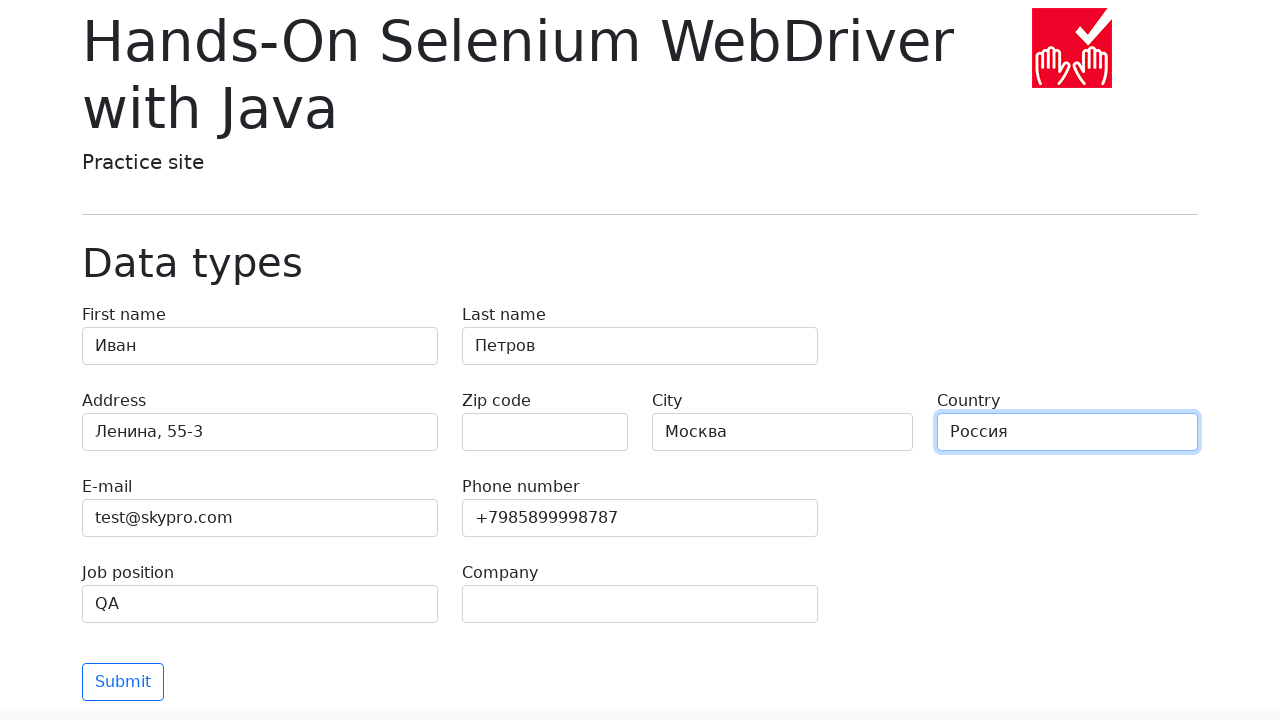

Filled company field with 'SkyPro' on [name='company']
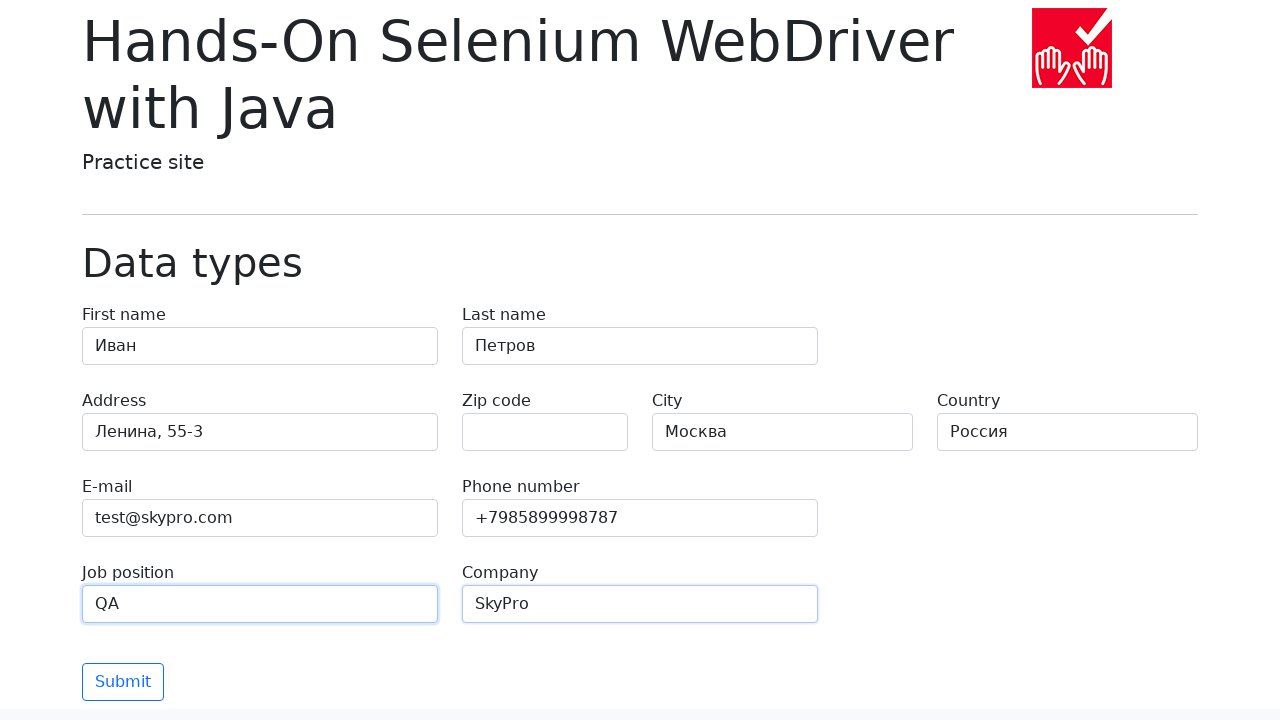

Clicked submit button to submit the form at (123, 682) on button[type='submit']
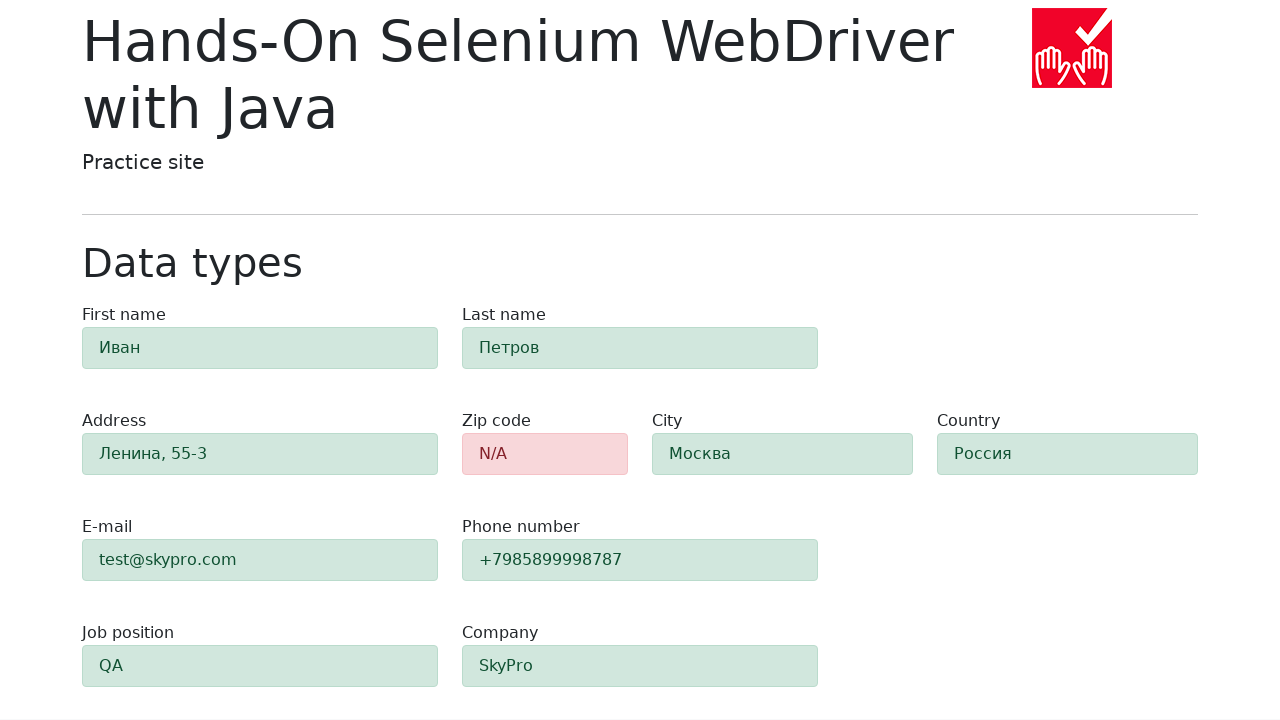

Waited 1000ms for form validation to complete
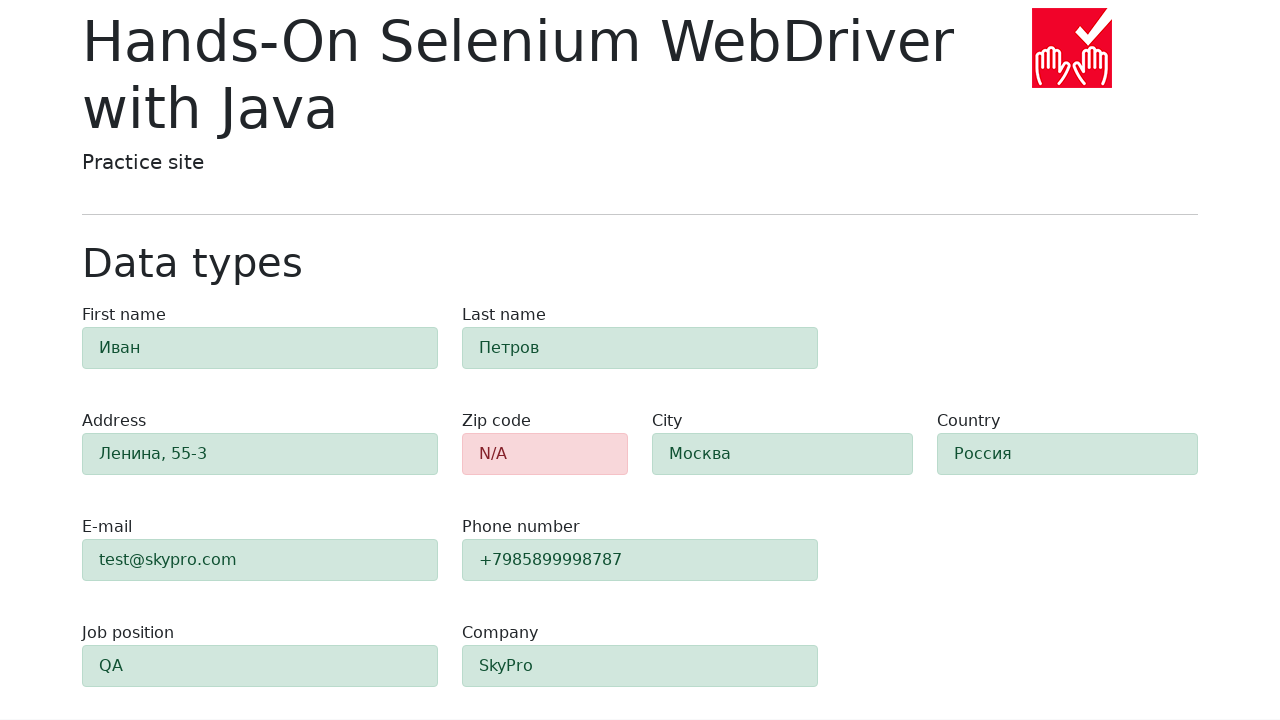

Retrieved zip-code field color: rgb(132, 32, 41)
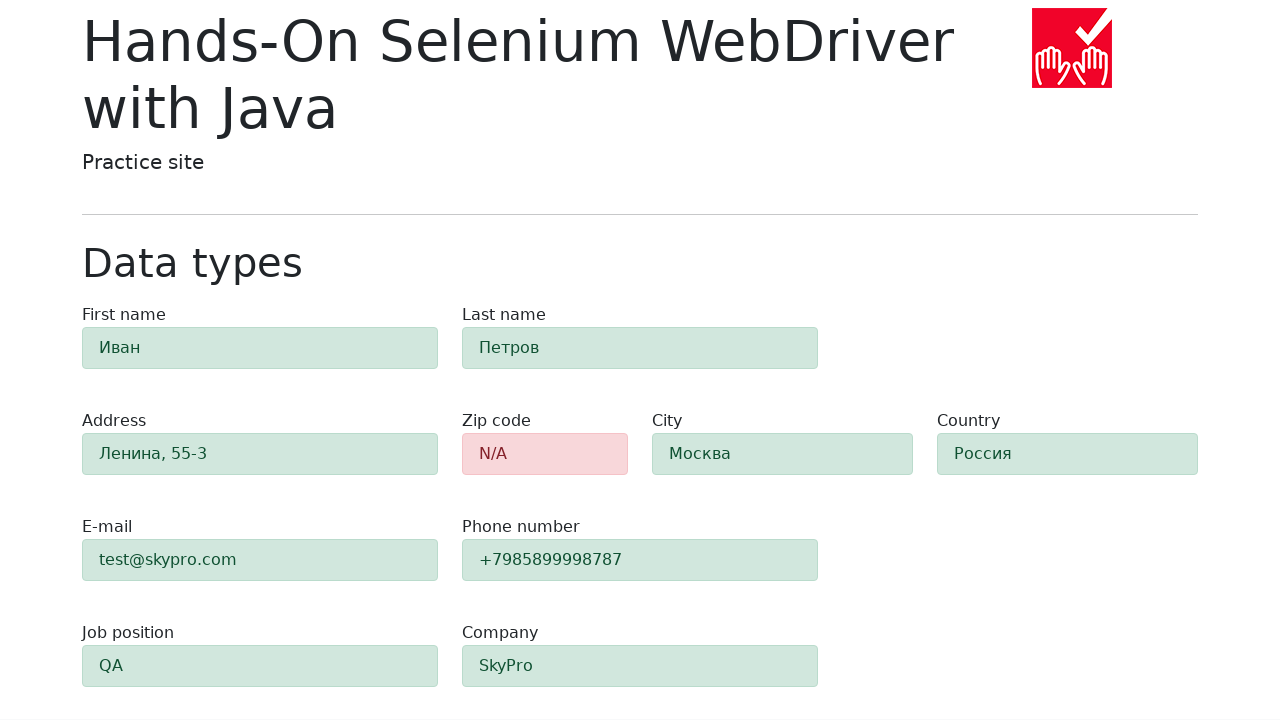

Verified zip-code field has error color (red)
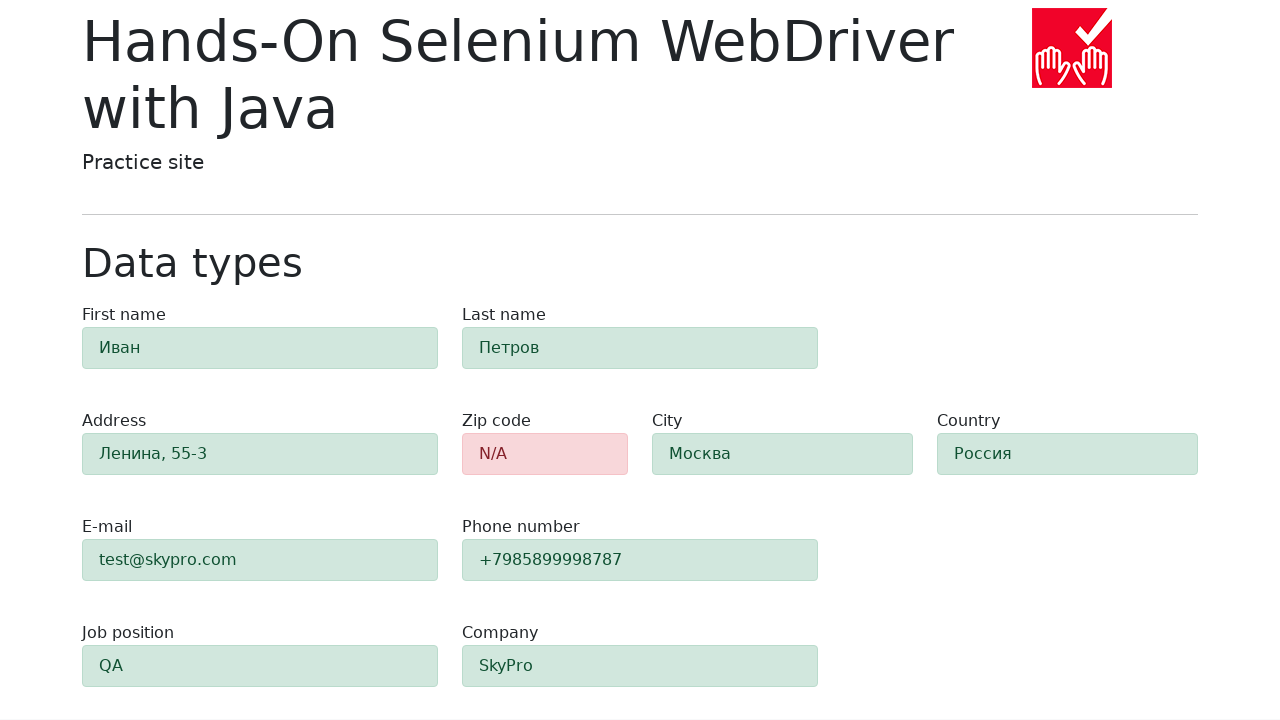

Retrieved first-name field color: rgb(15, 81, 50)
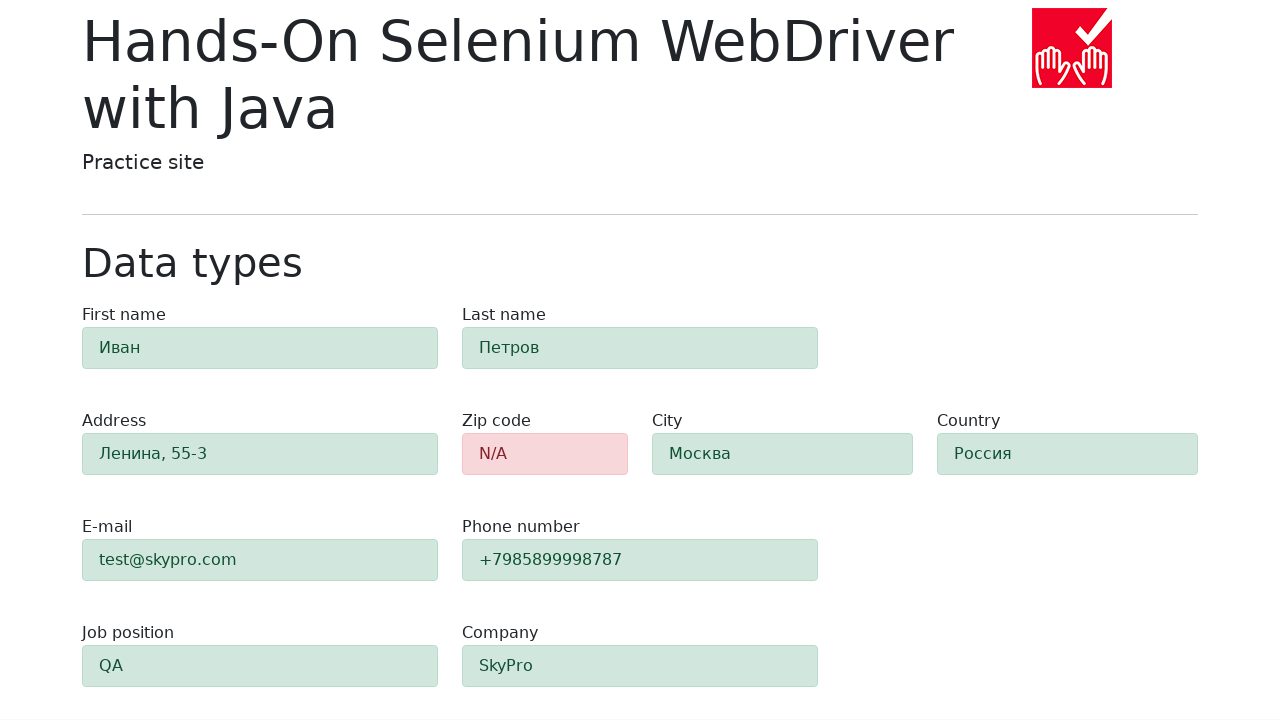

Verified first-name field has success color (green)
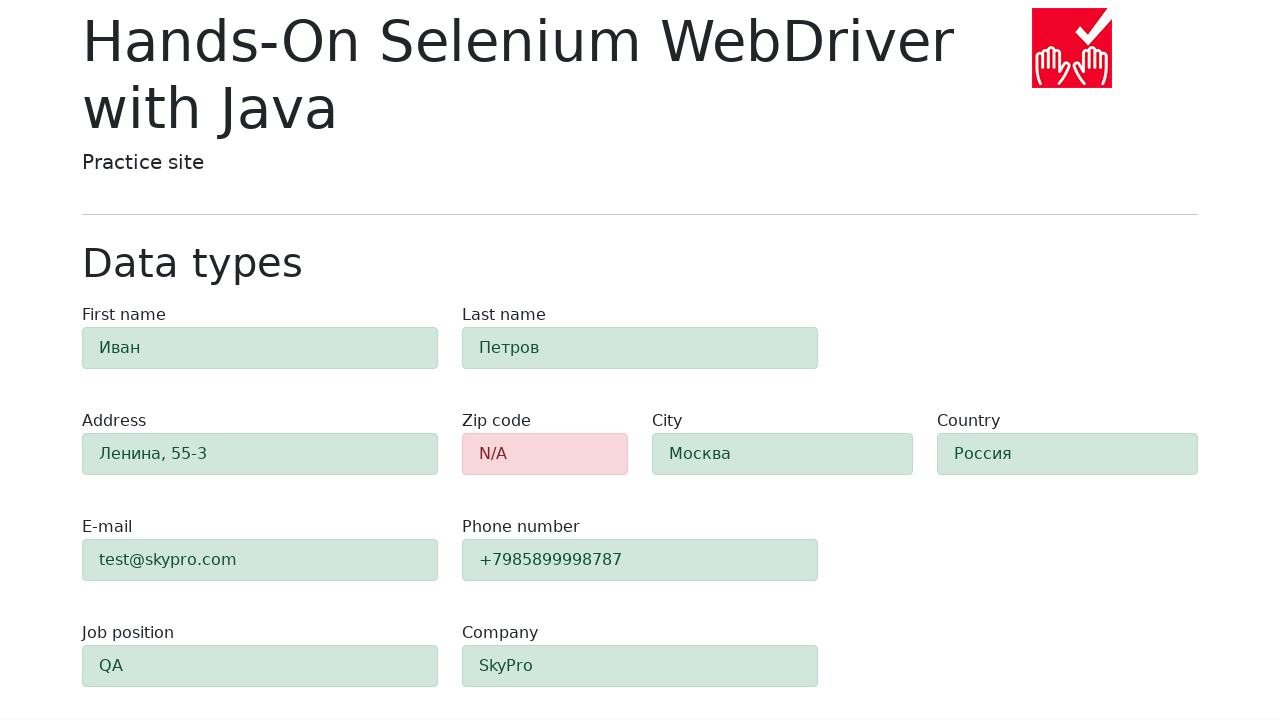

Retrieved last-name field color: rgb(15, 81, 50)
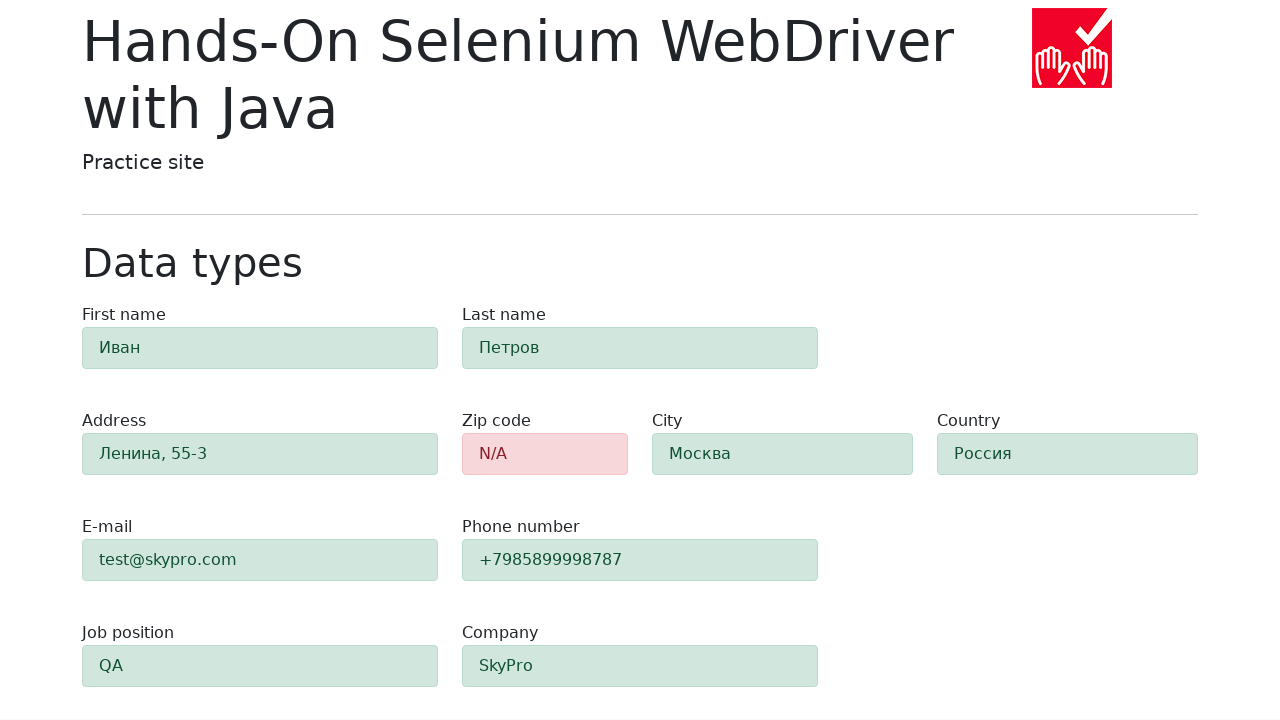

Verified last-name field has success color (green)
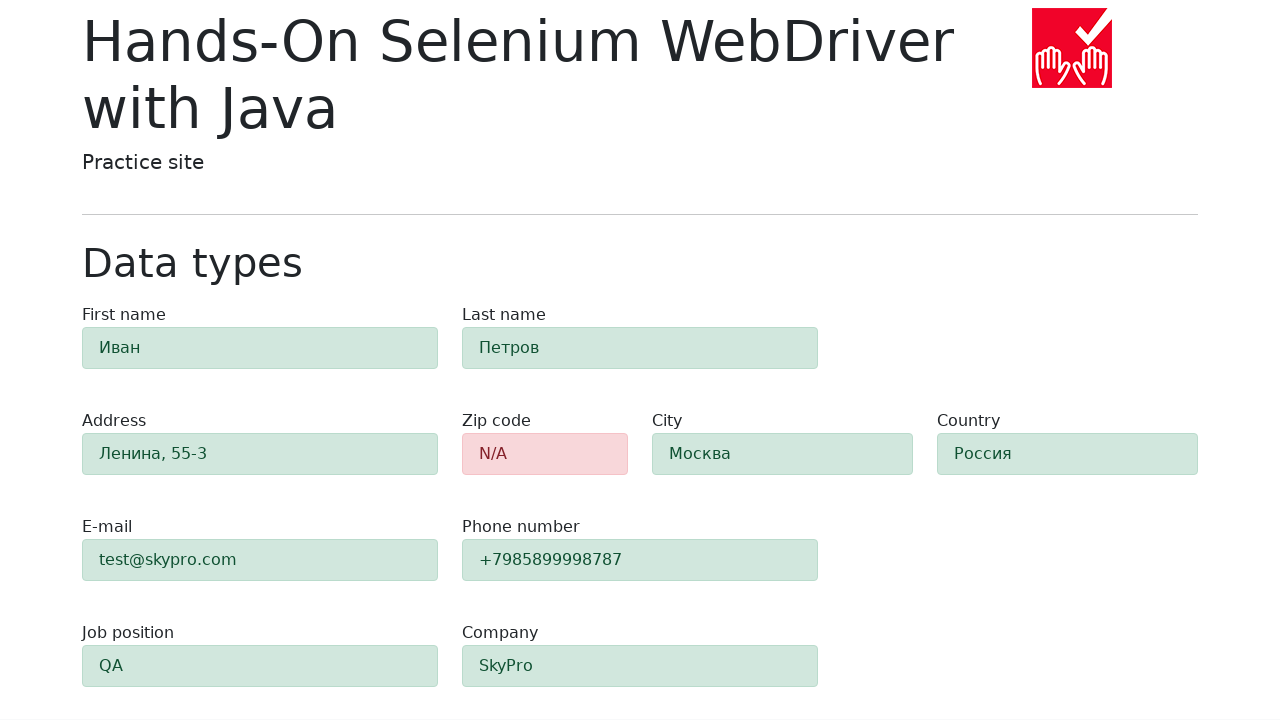

Retrieved address field color: rgb(15, 81, 50)
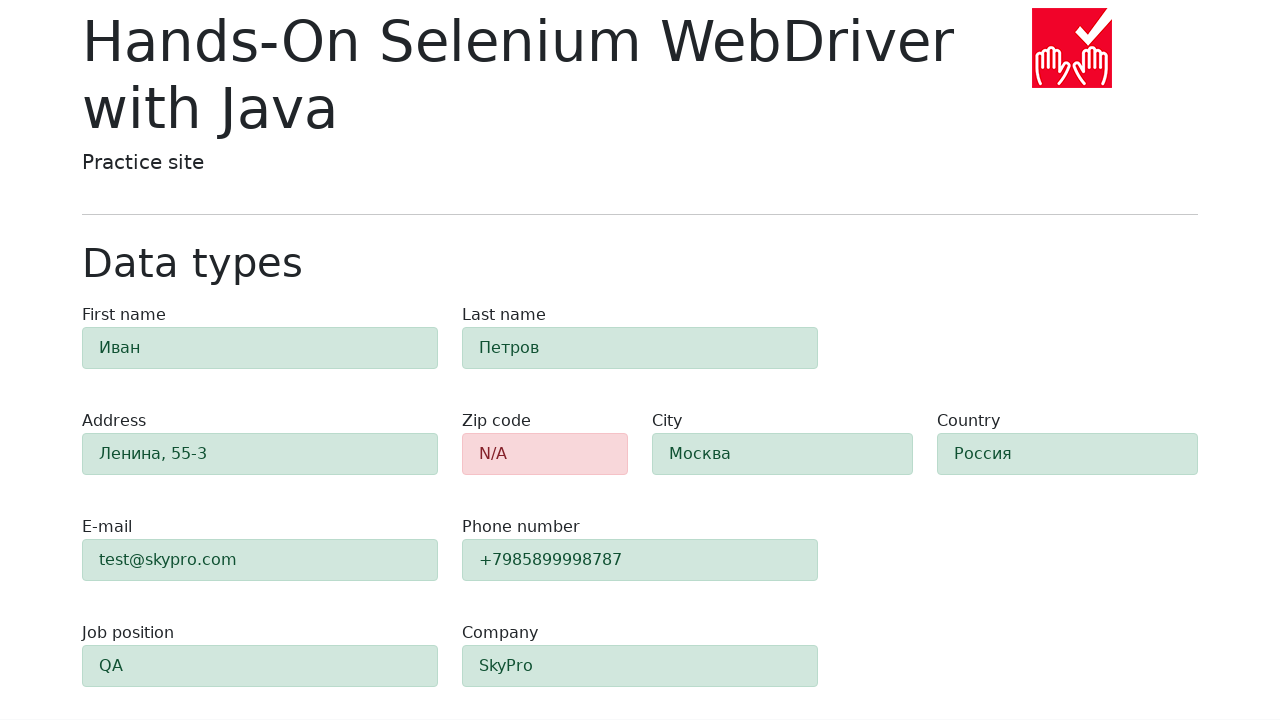

Verified address field has success color (green)
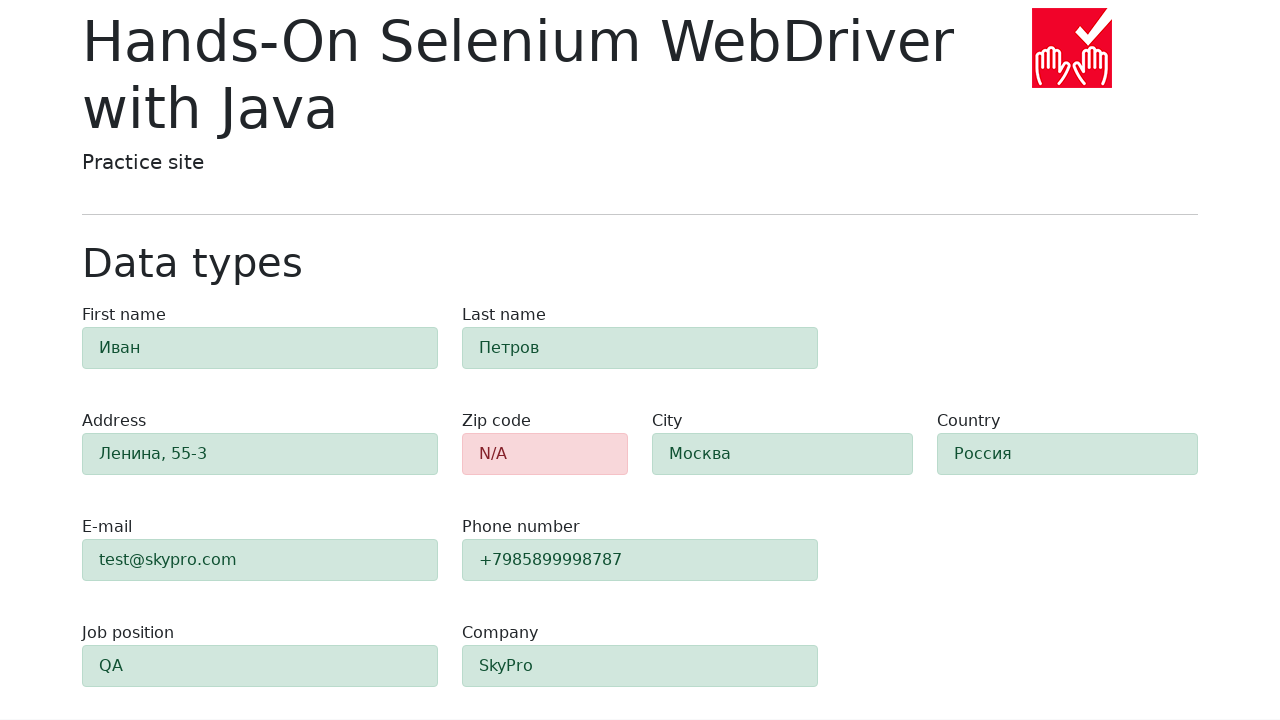

Retrieved city field color: rgb(15, 81, 50)
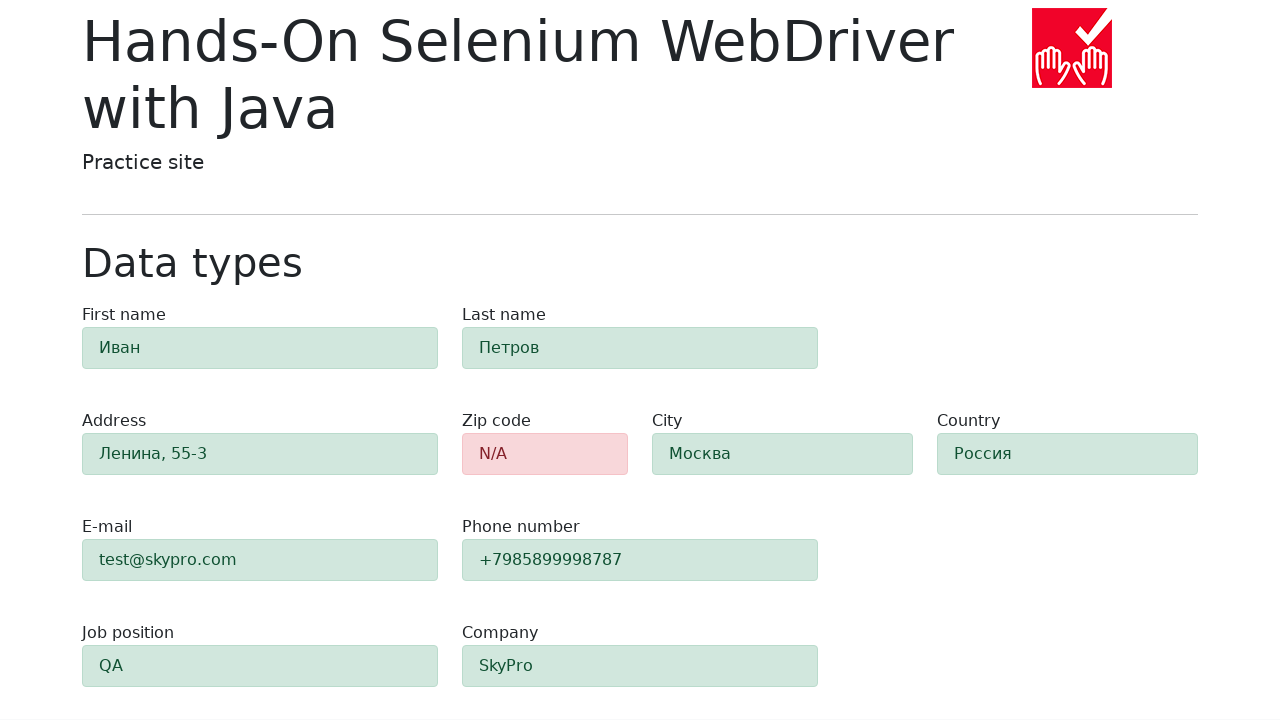

Verified city field has success color (green)
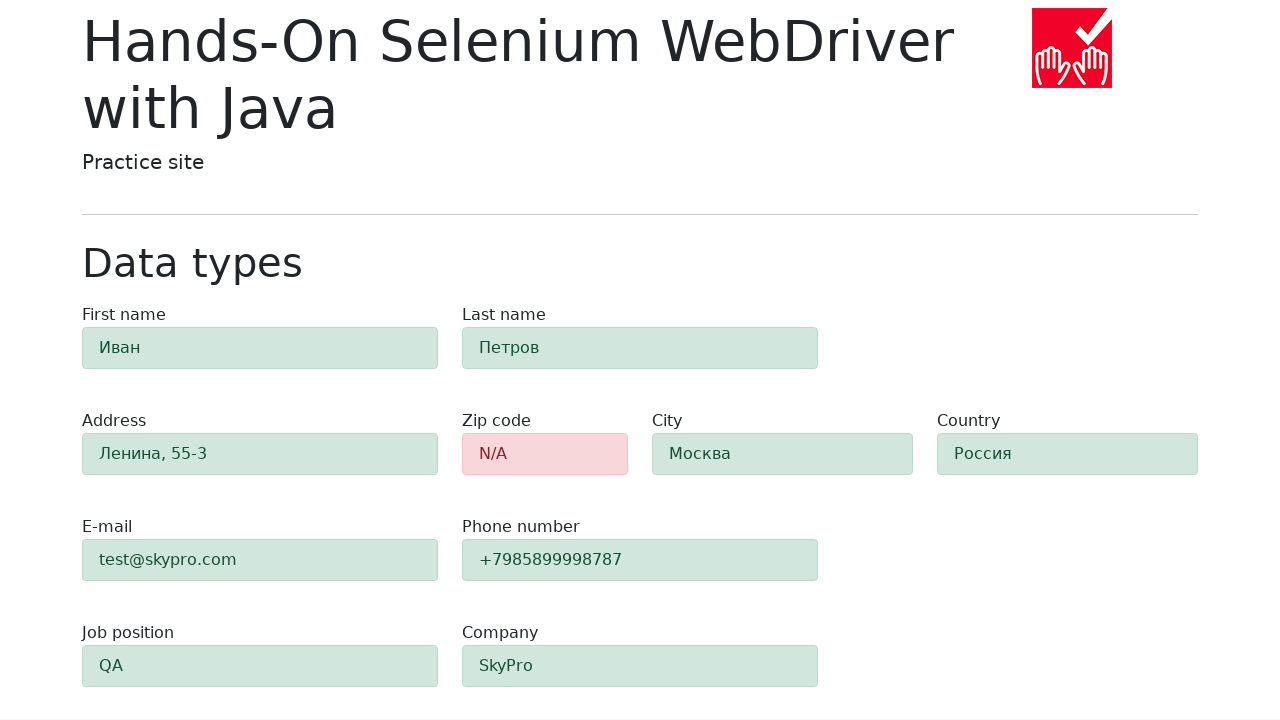

Retrieved country field color: rgb(15, 81, 50)
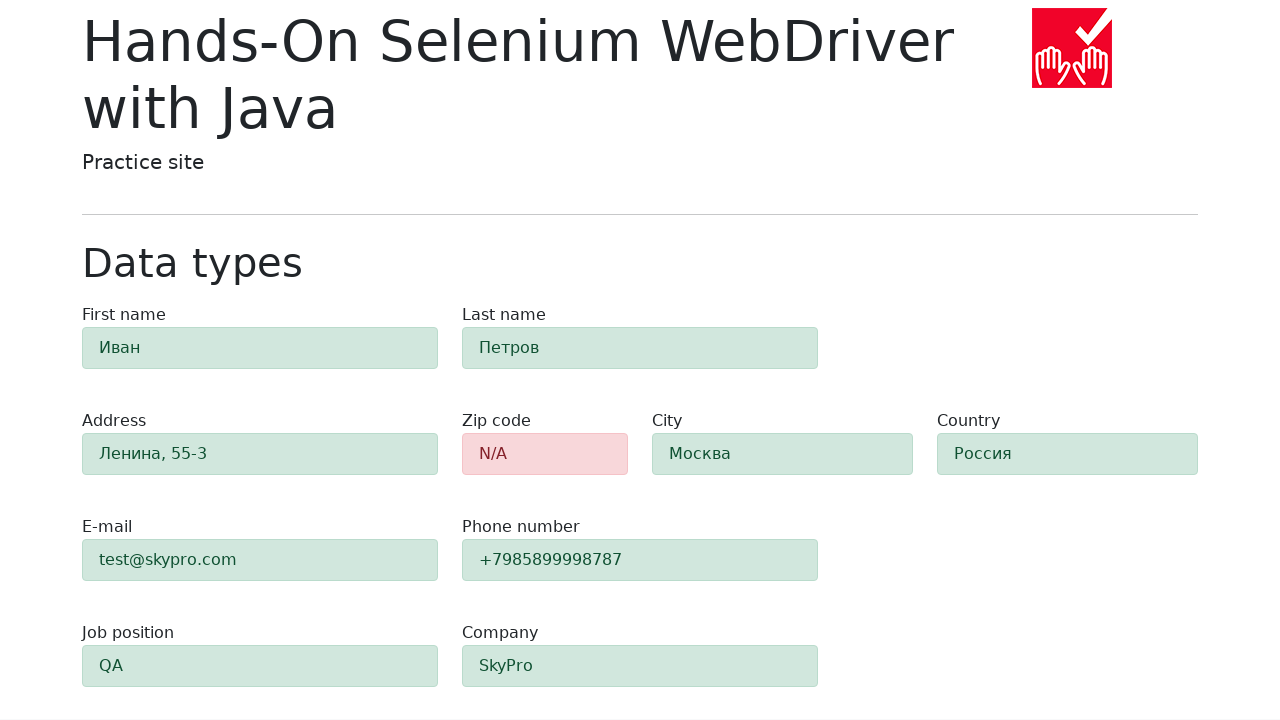

Verified country field has success color (green)
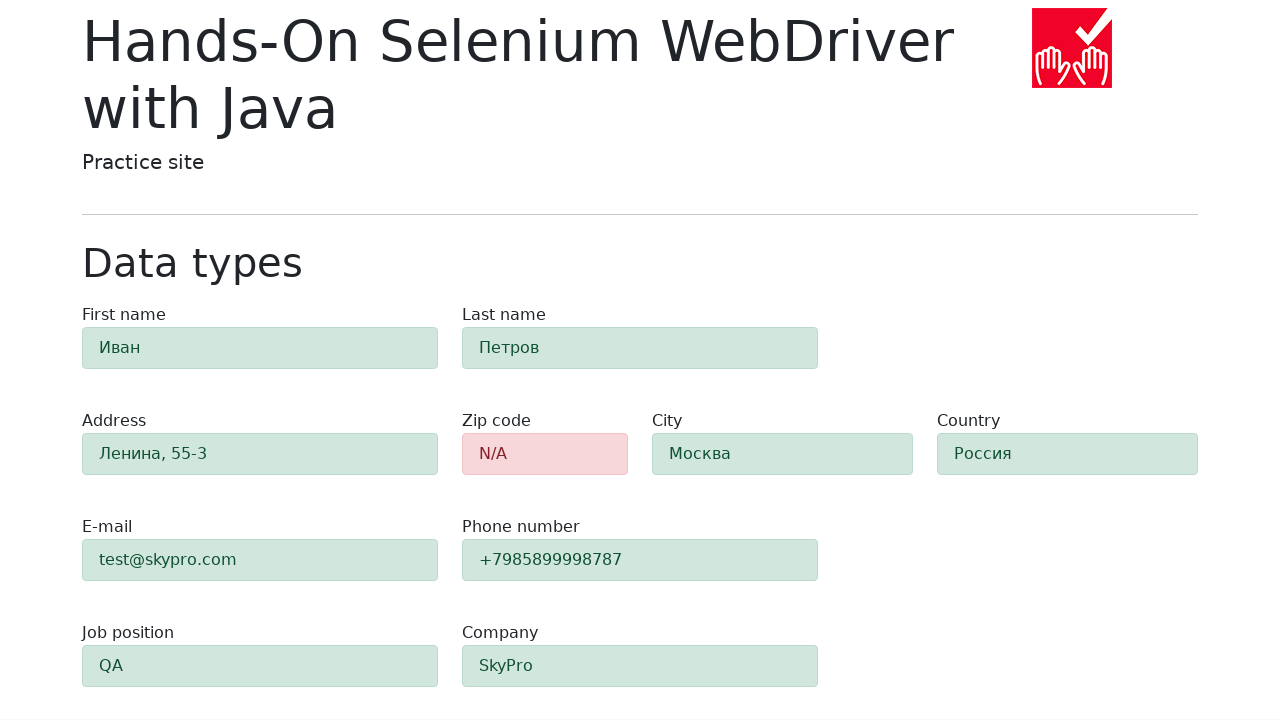

Retrieved e-mail field color: rgb(15, 81, 50)
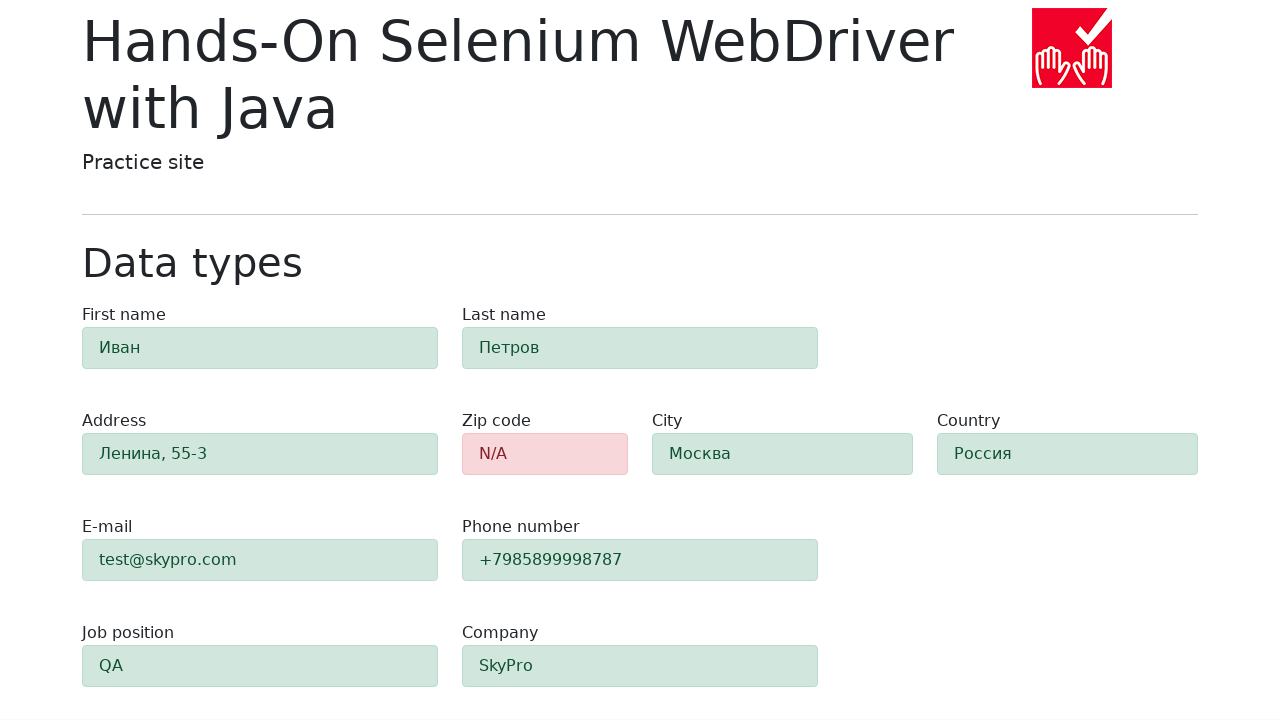

Verified e-mail field has success color (green)
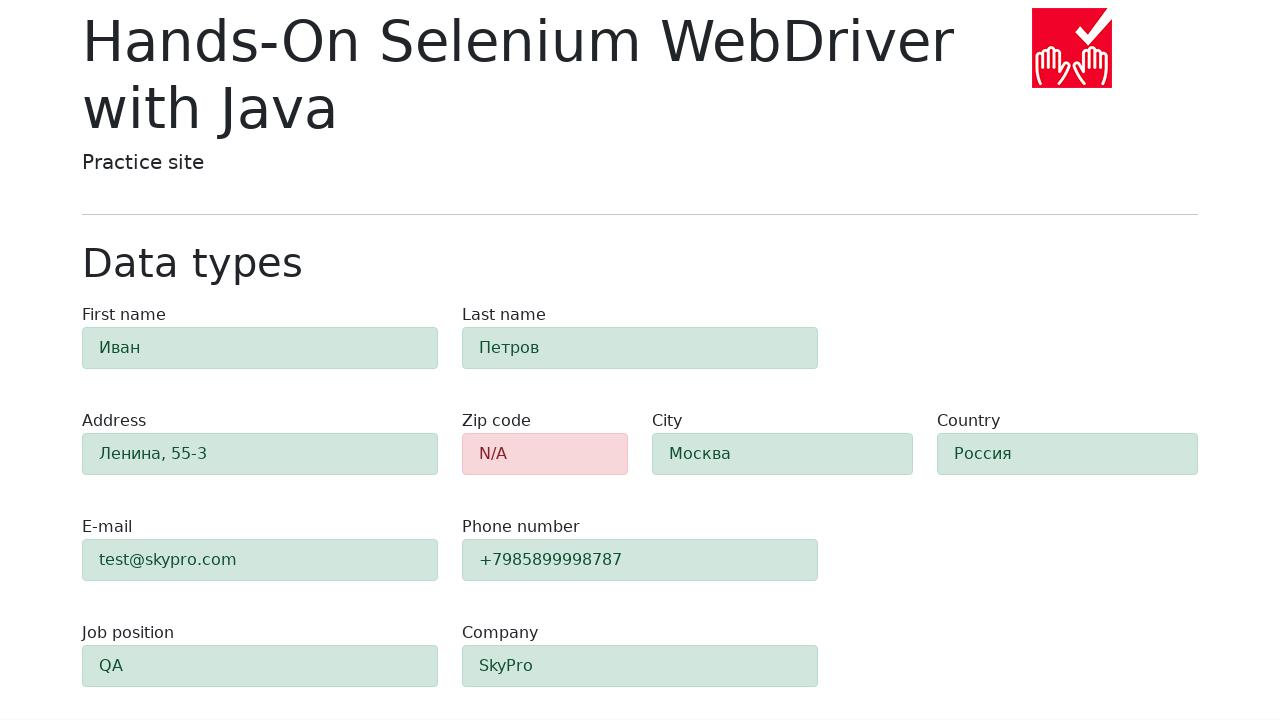

Retrieved phone field color: rgb(15, 81, 50)
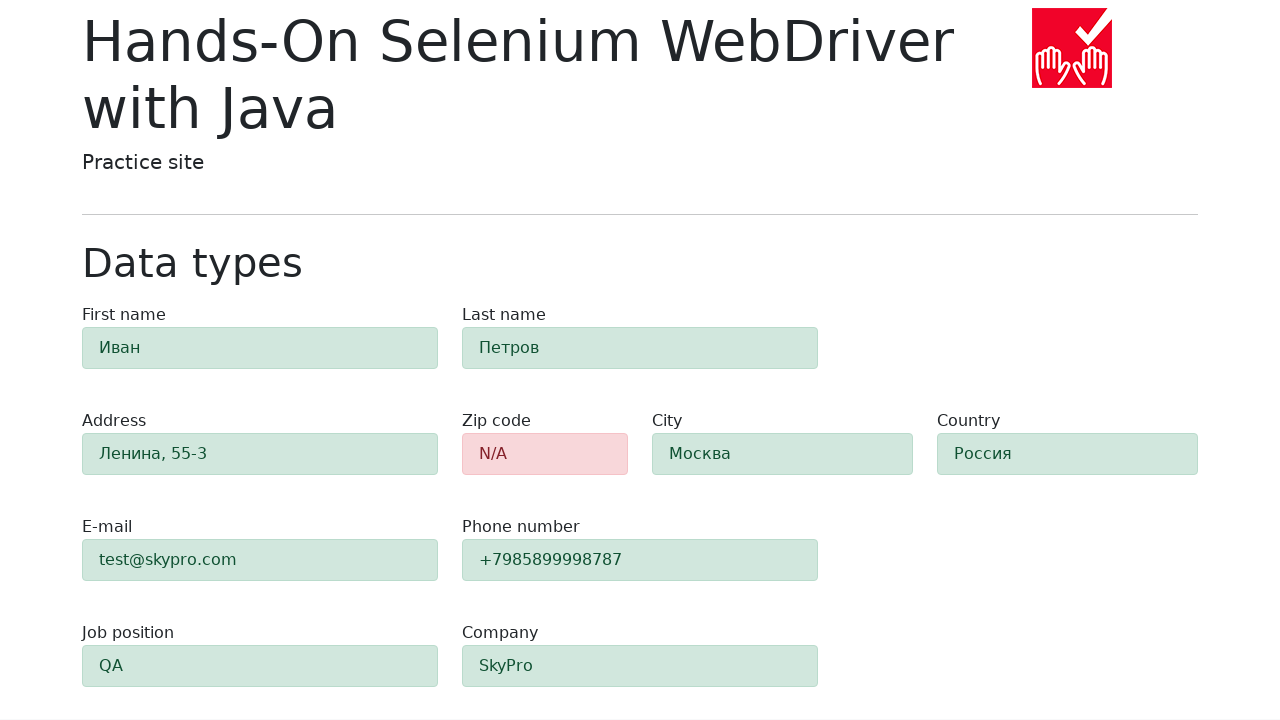

Verified phone field has success color (green)
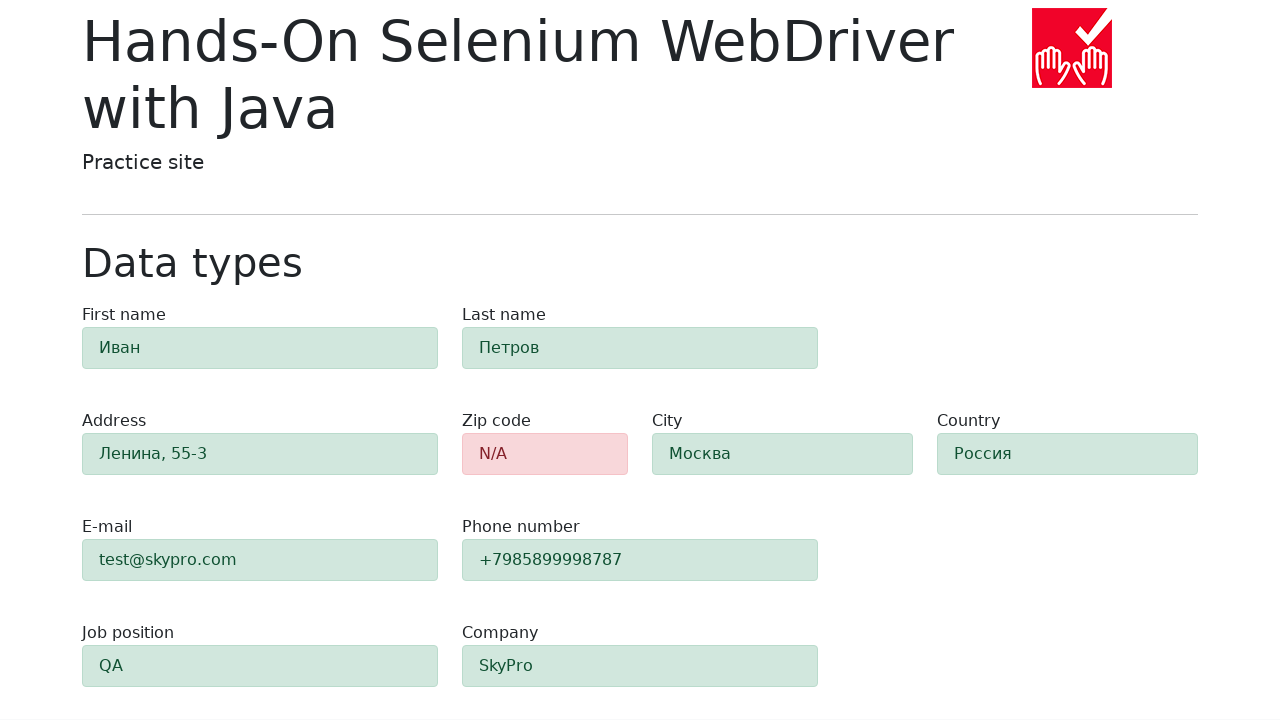

Retrieved job-position field color: rgb(15, 81, 50)
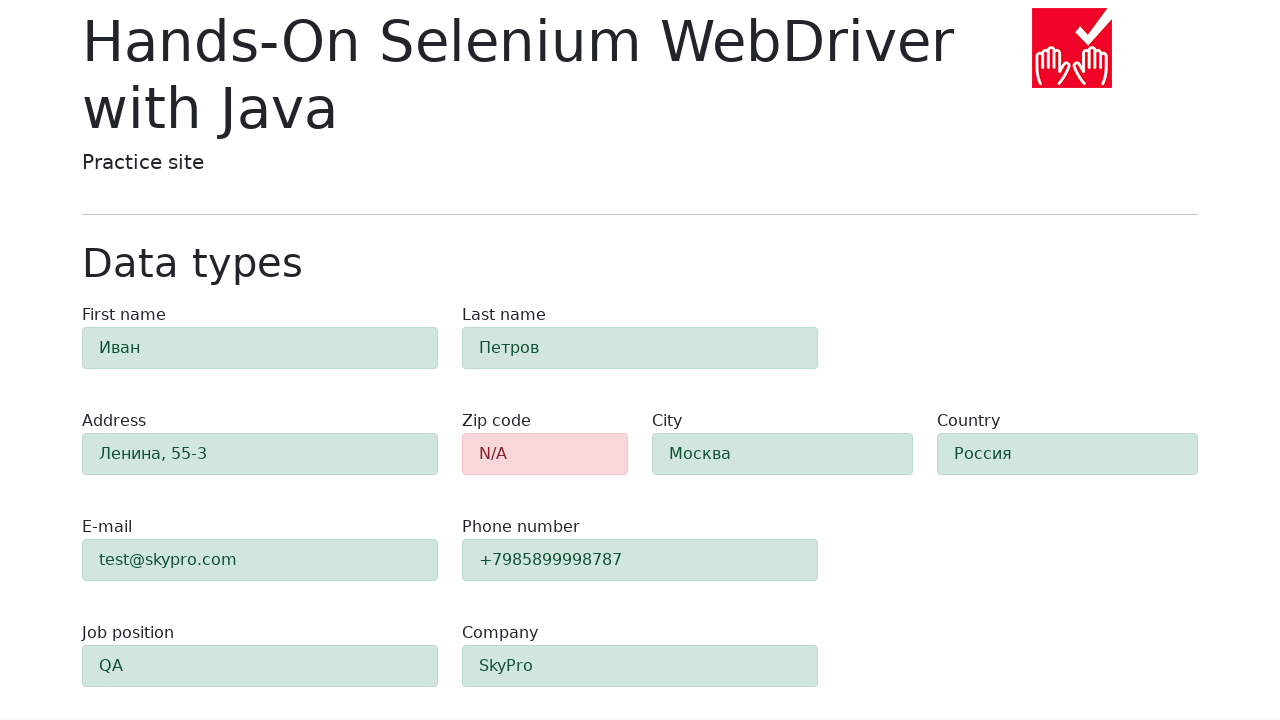

Verified job-position field has success color (green)
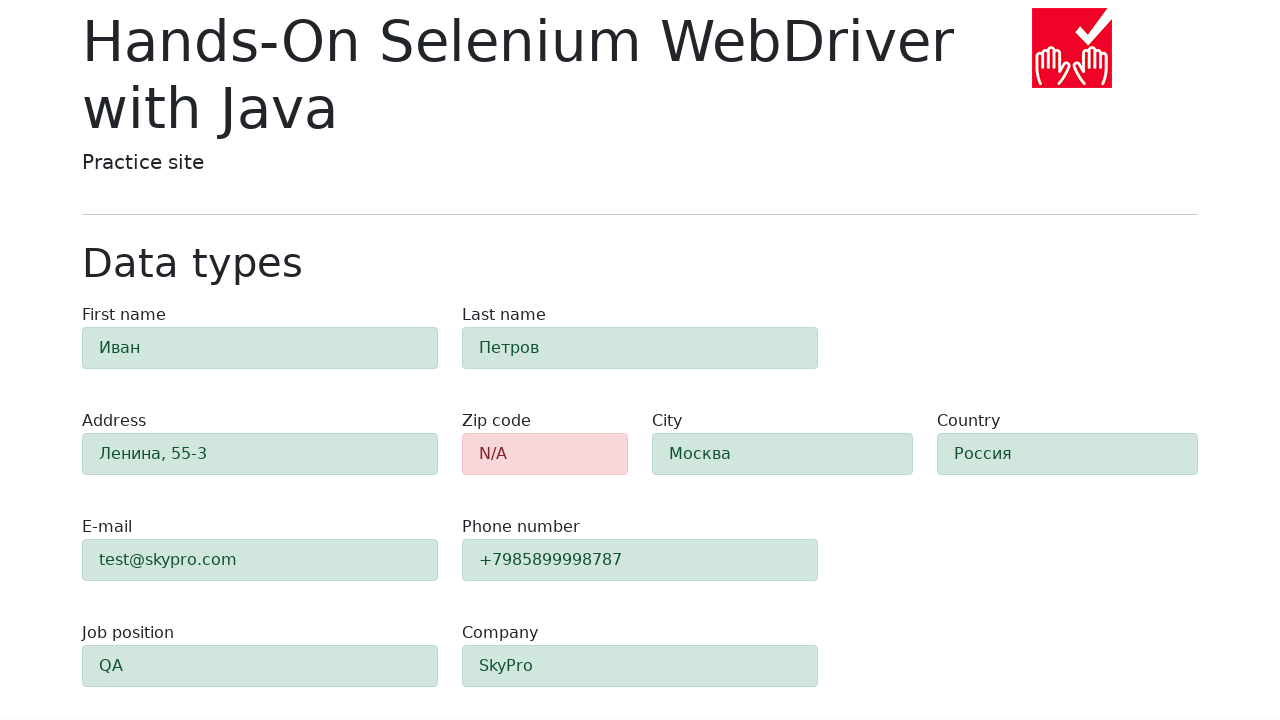

Retrieved company field color: rgb(15, 81, 50)
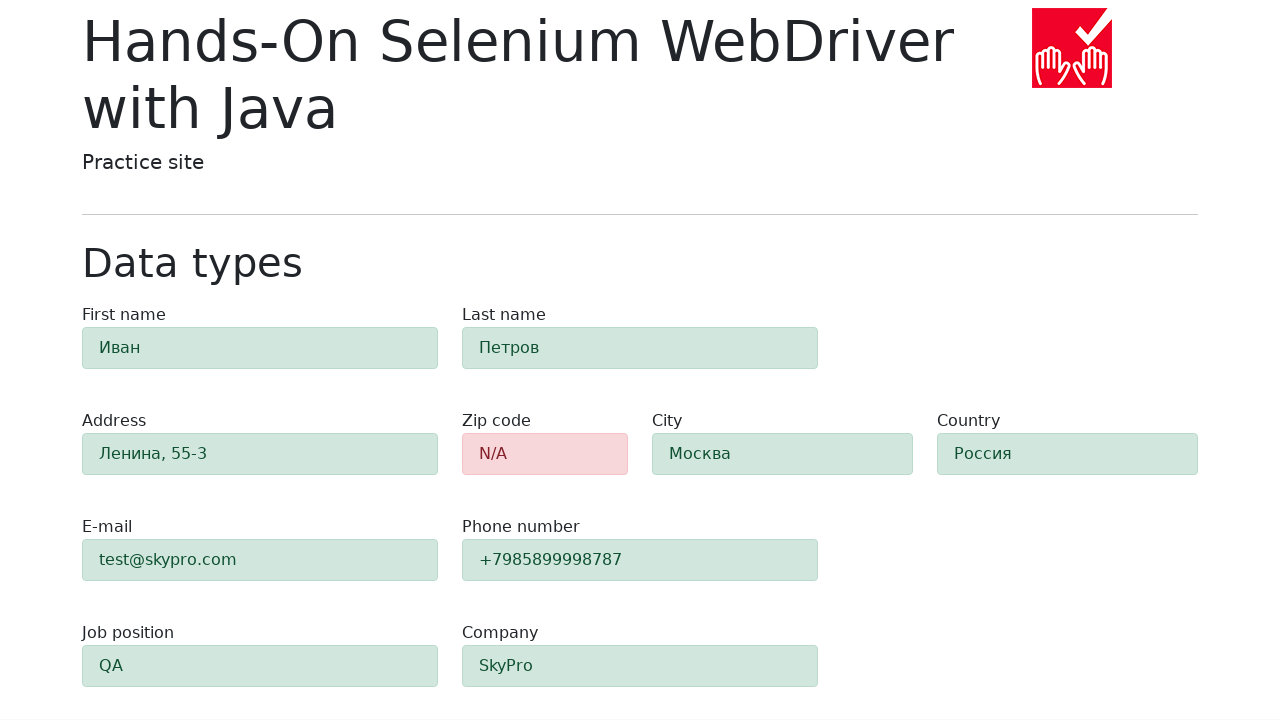

Verified company field has success color (green)
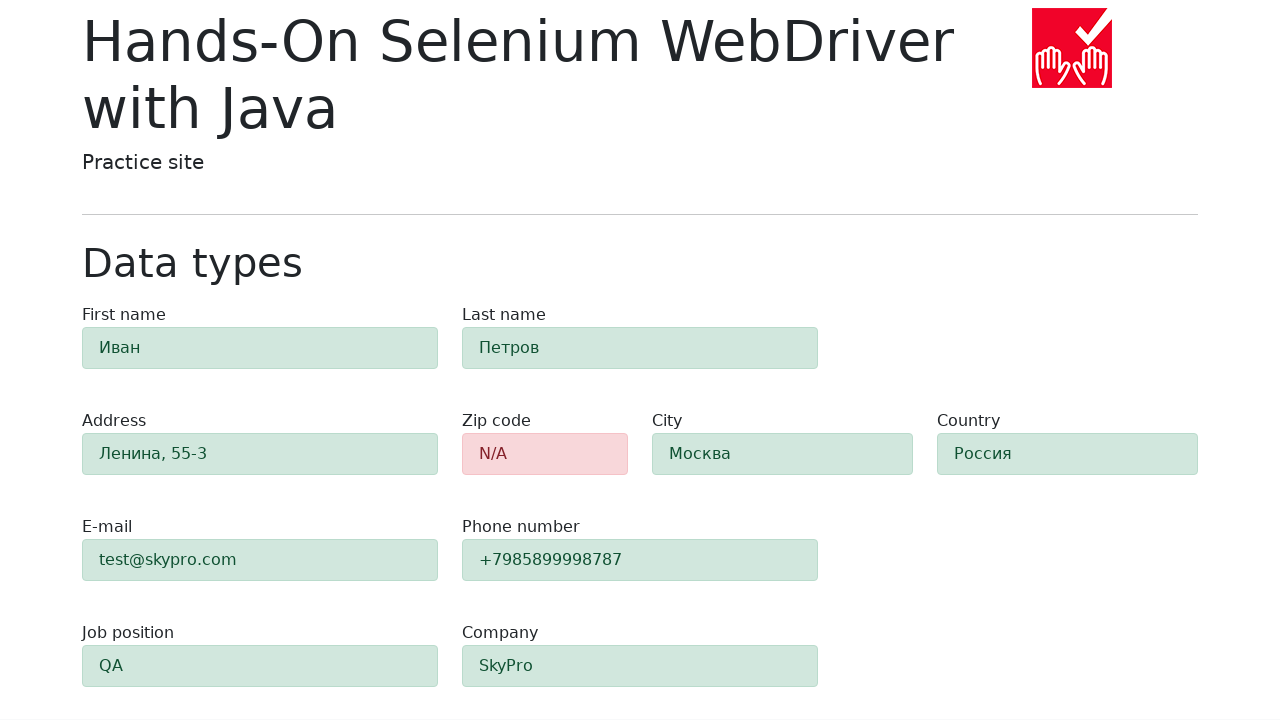

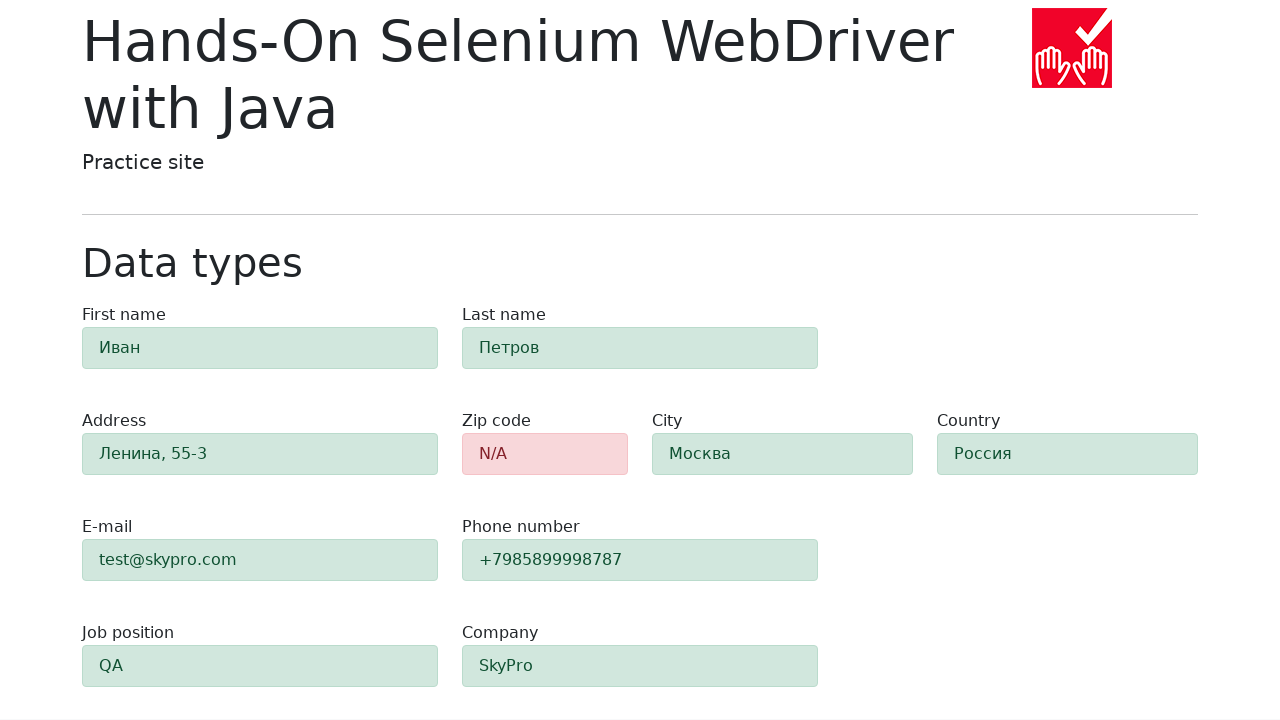